Tests keyboard key press functionality by sending space and left arrow keys to a target element and verifying the displayed result text matches the expected key press output.

Starting URL: http://the-internet.herokuapp.com/key_presses

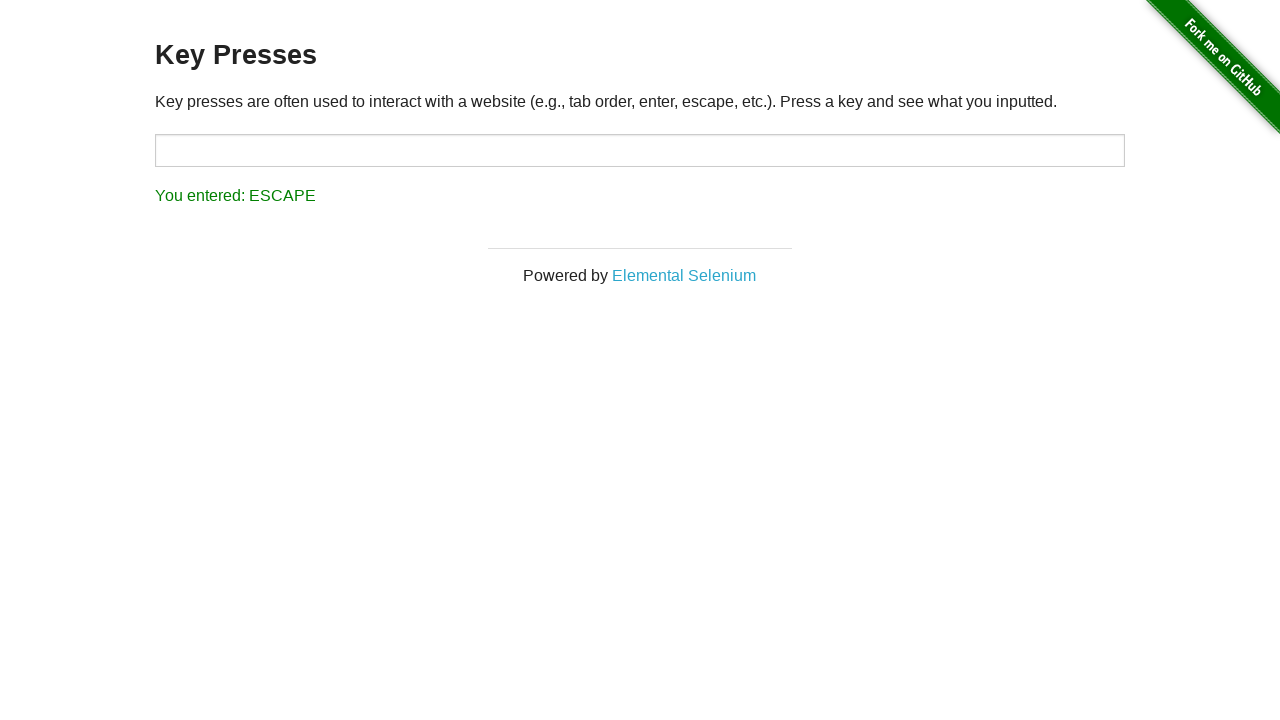

Pressed Space key on target element on #target
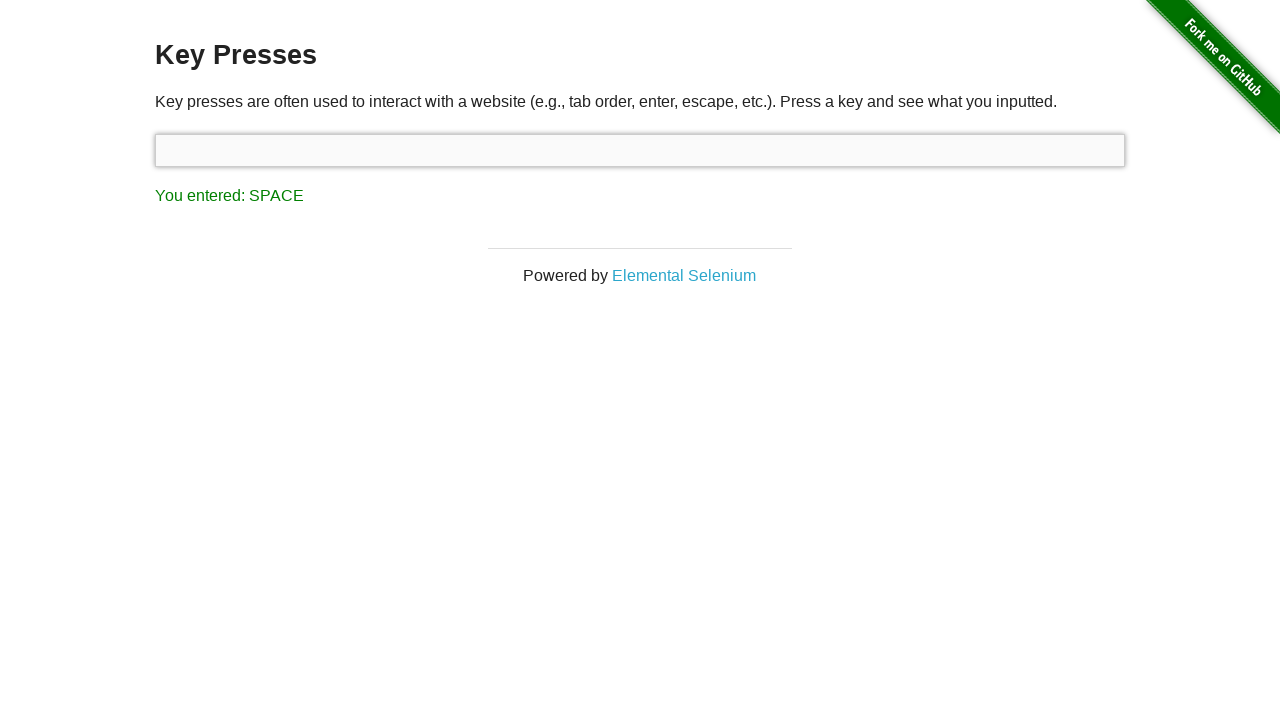

Retrieved result text after Space key press
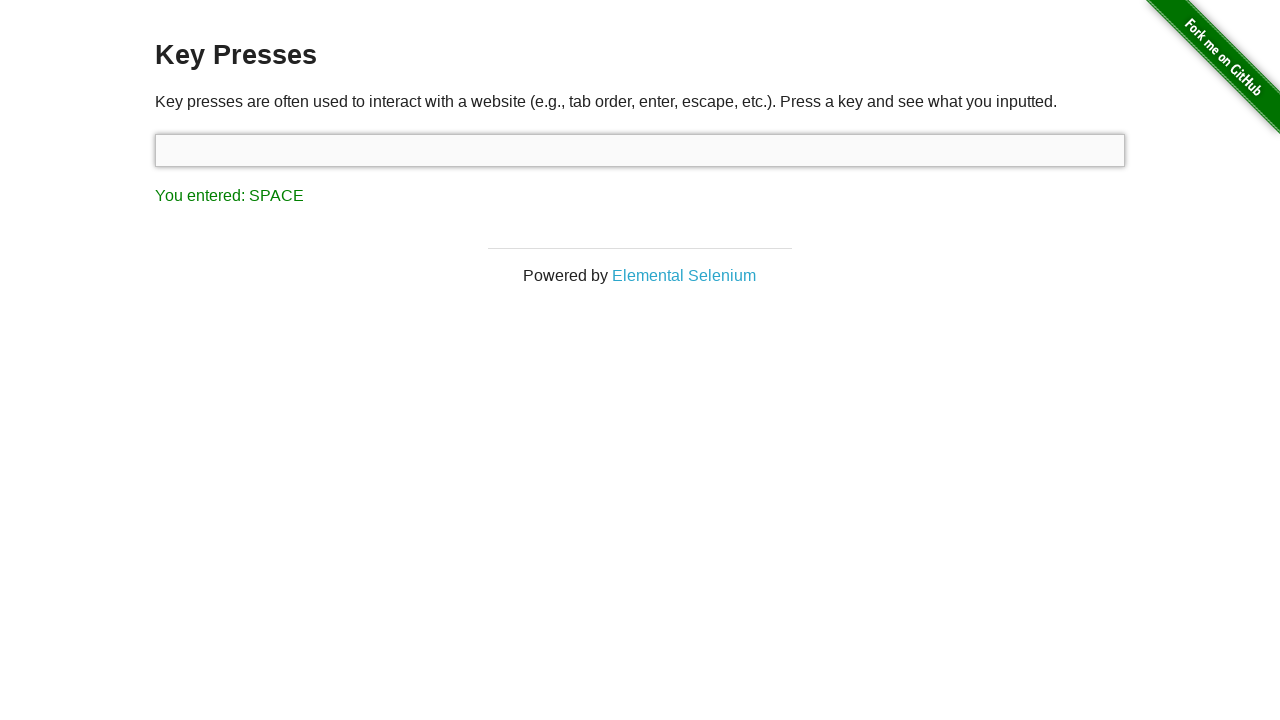

Verified result text matches 'You entered: SPACE'
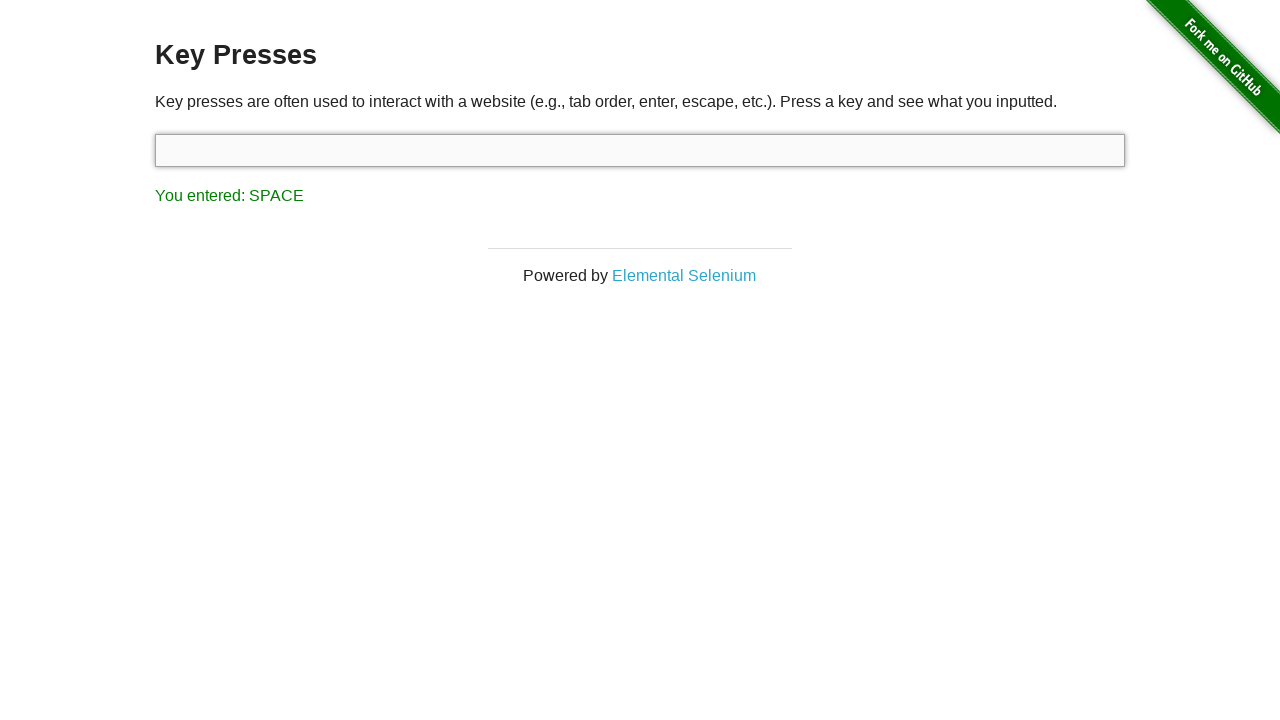

Pressed Left arrow key
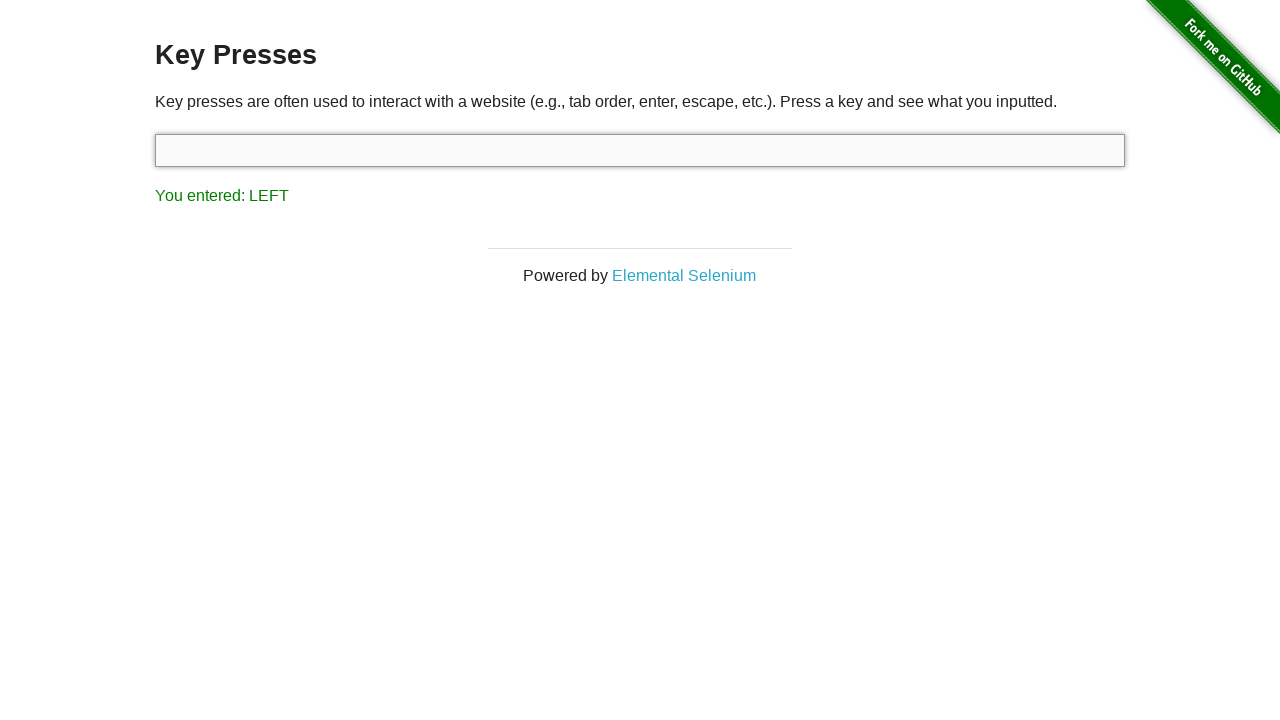

Retrieved result text after Left arrow key press
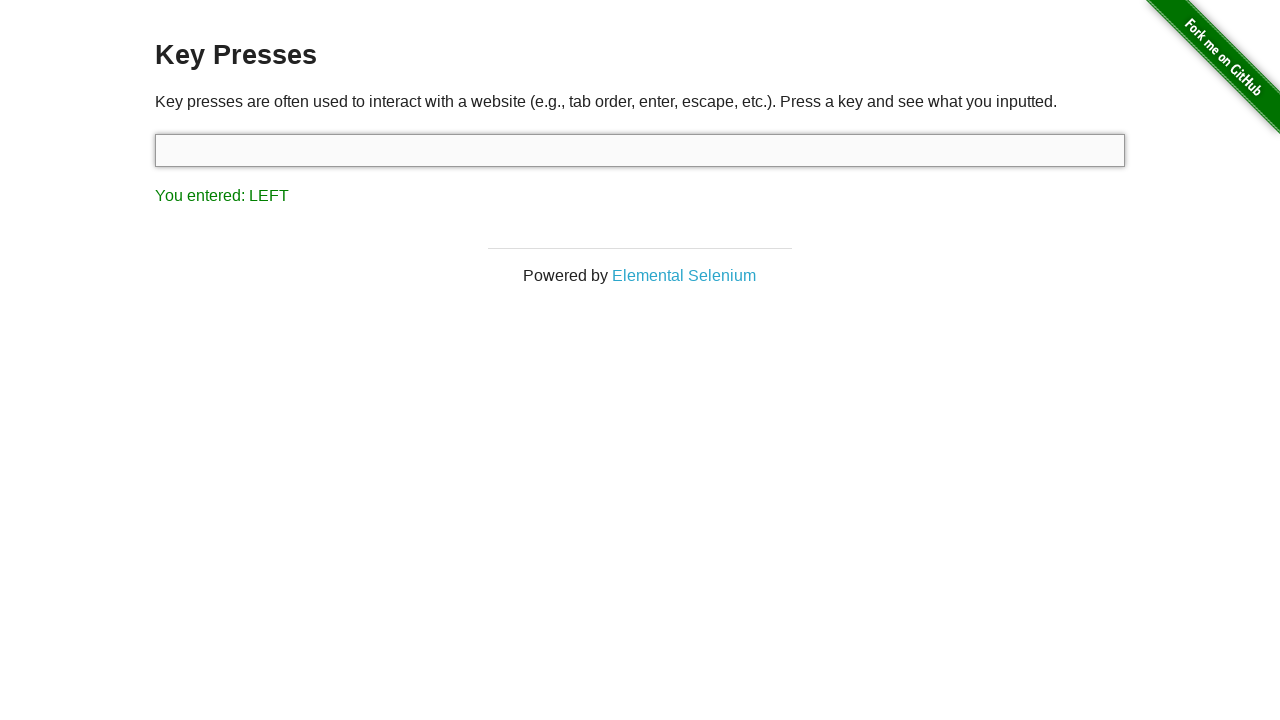

Verified result text matches 'You entered: LEFT'
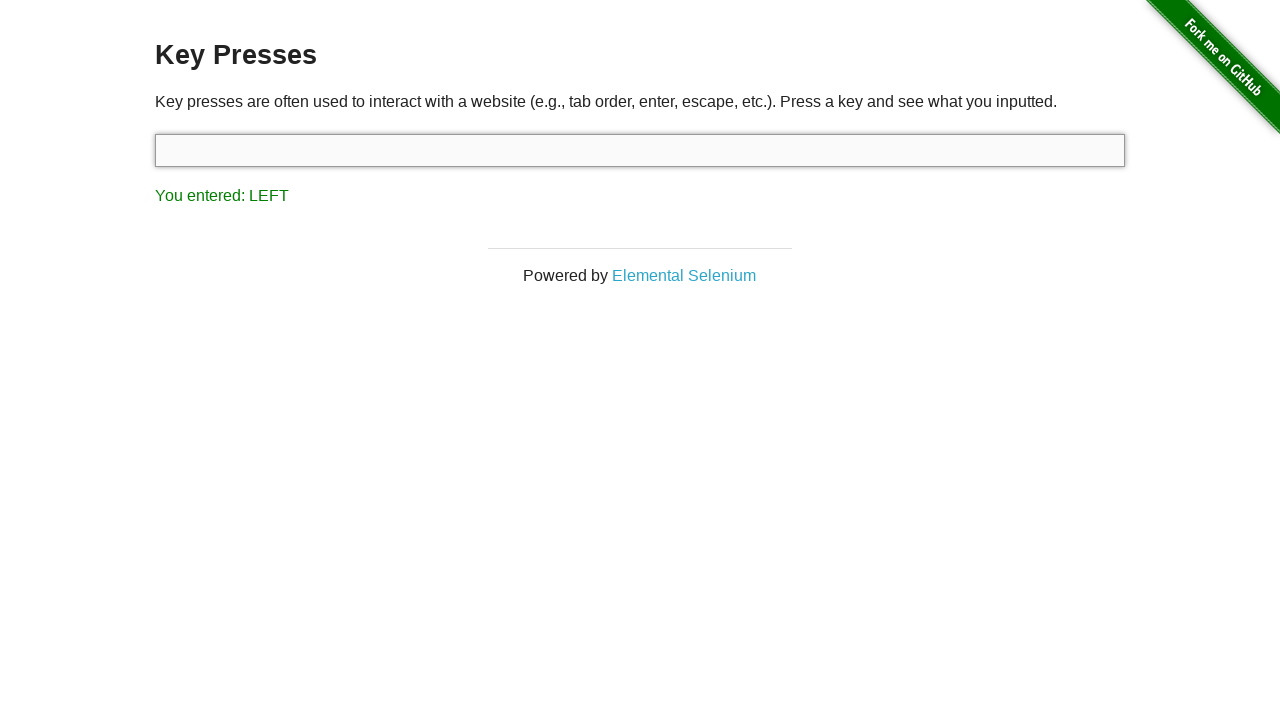

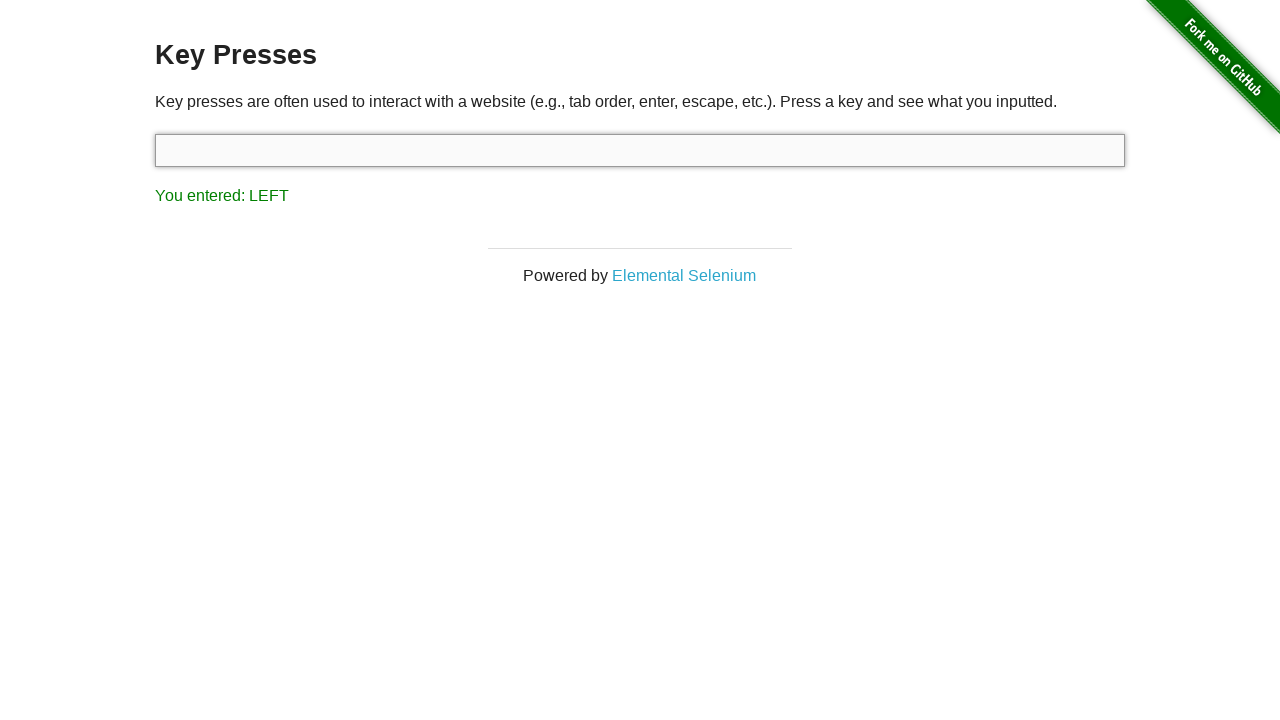